Tests the table functionality on an automation practice page by scrolling to a table, extracting numeric values from a column, calculating their sum, and verifying it matches the displayed total amount.

Starting URL: https://rahulshettyacademy.com/AutomationPractice/

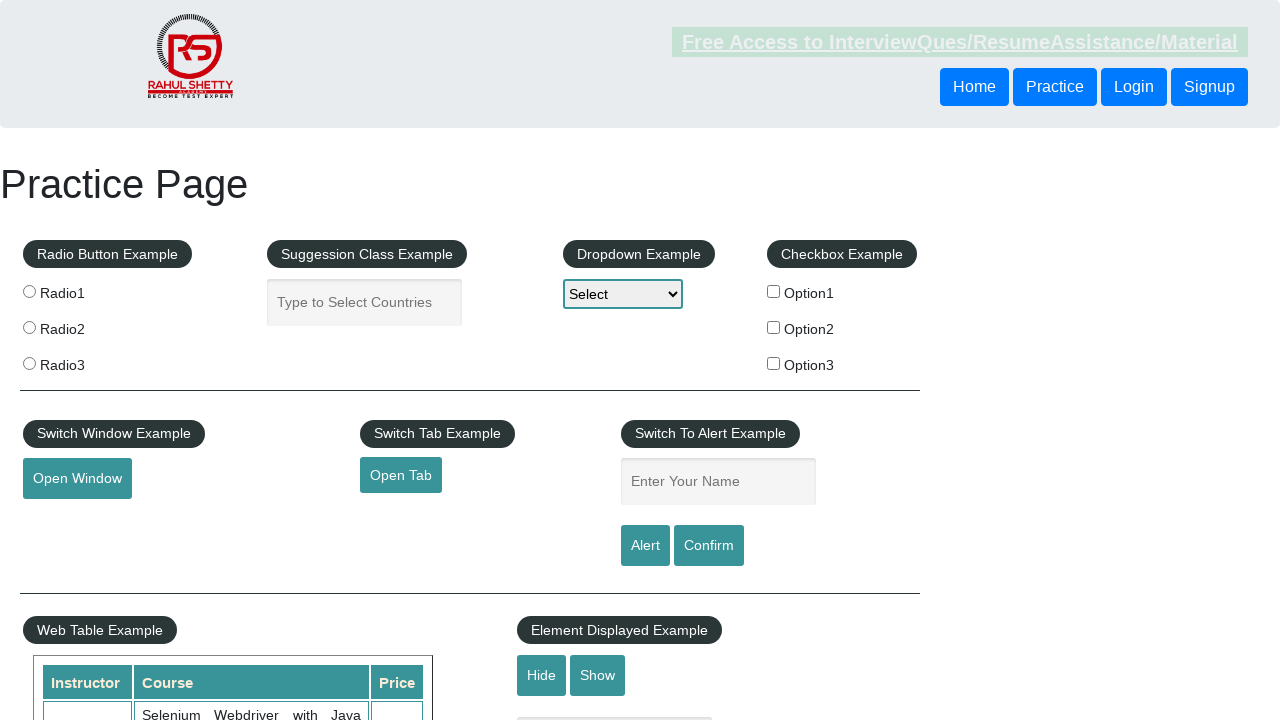

Scrolled page down by 500 pixels
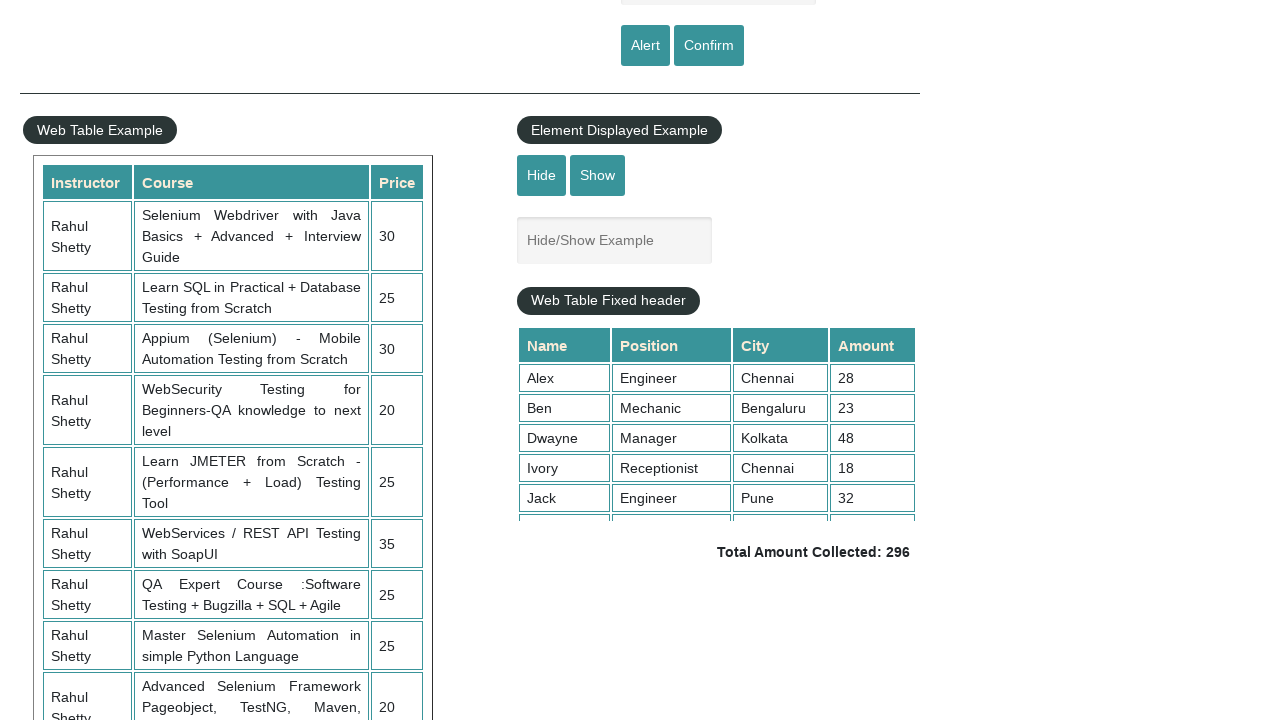

Waited 1000ms for scroll to complete
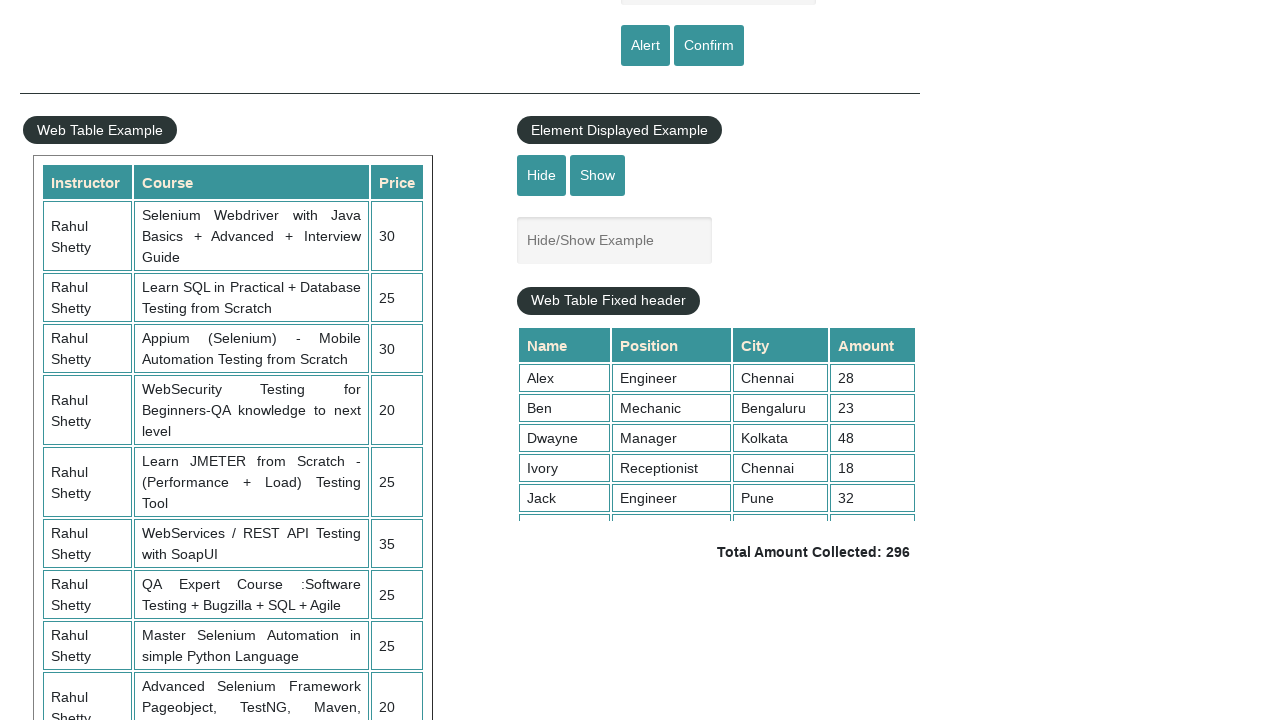

Scrolled inside table container to position 5000
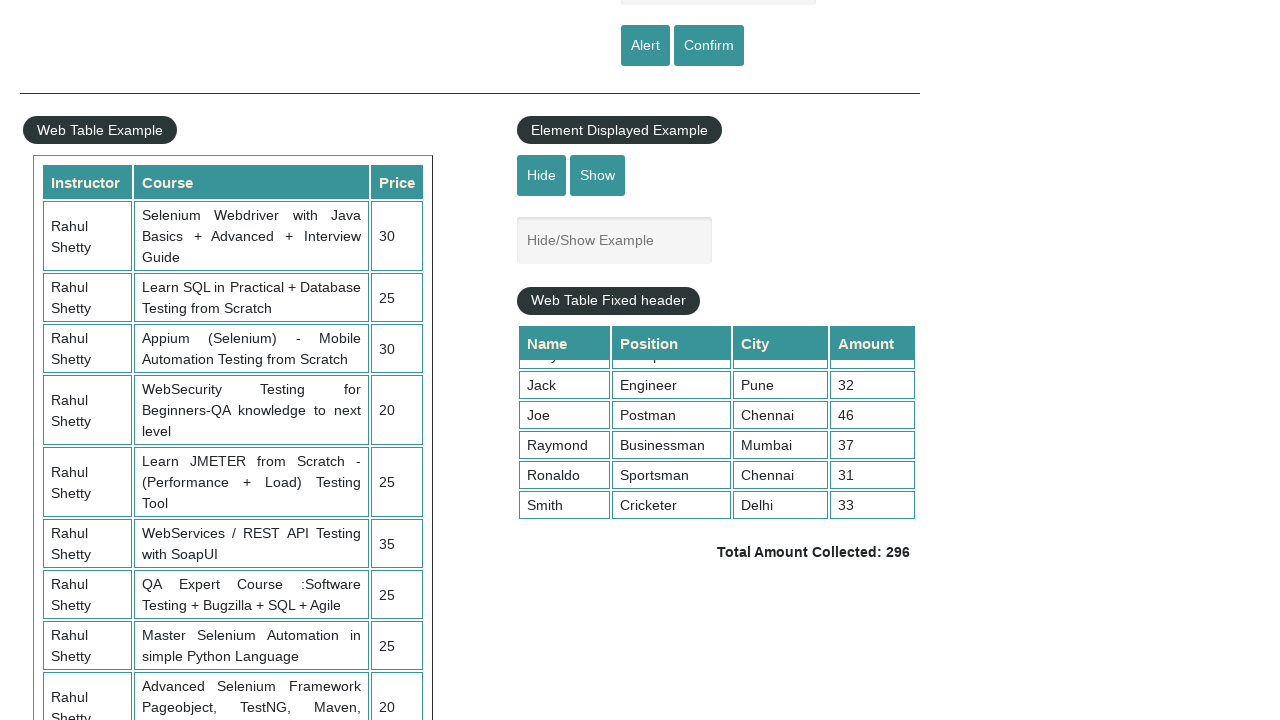

Table 4th column cells loaded
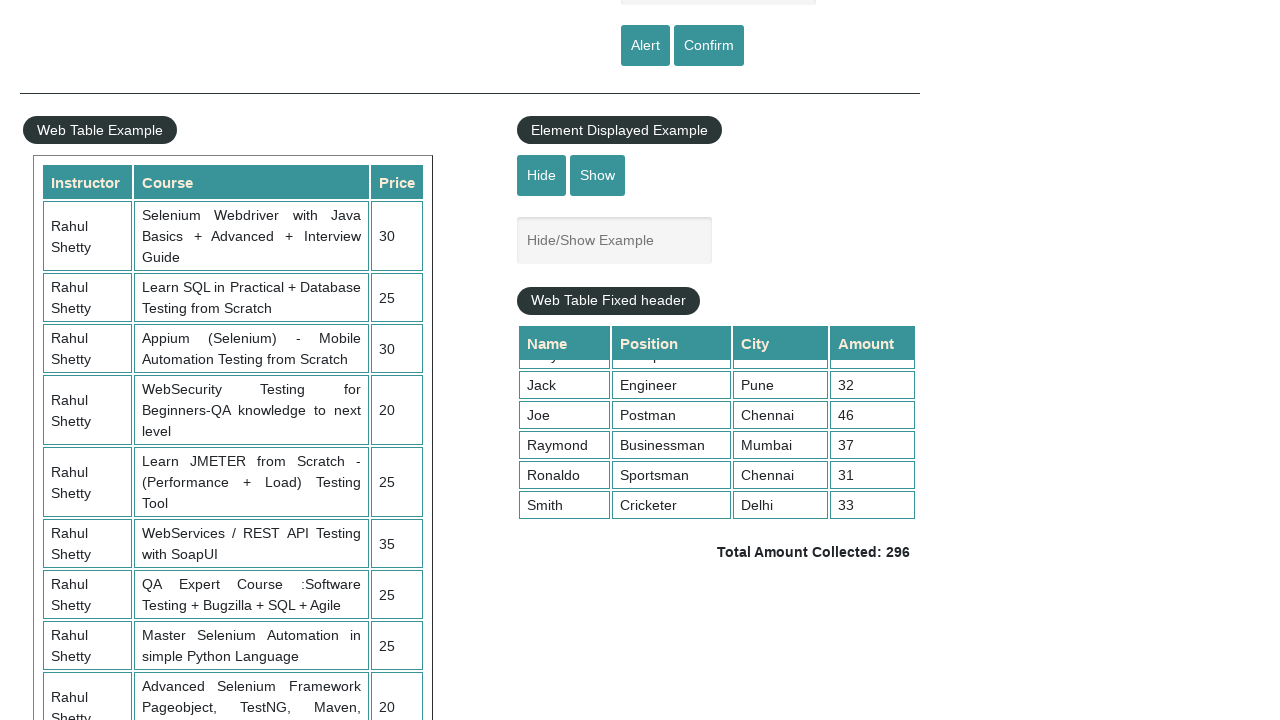

Extracted 9 numeric values from table 4th column
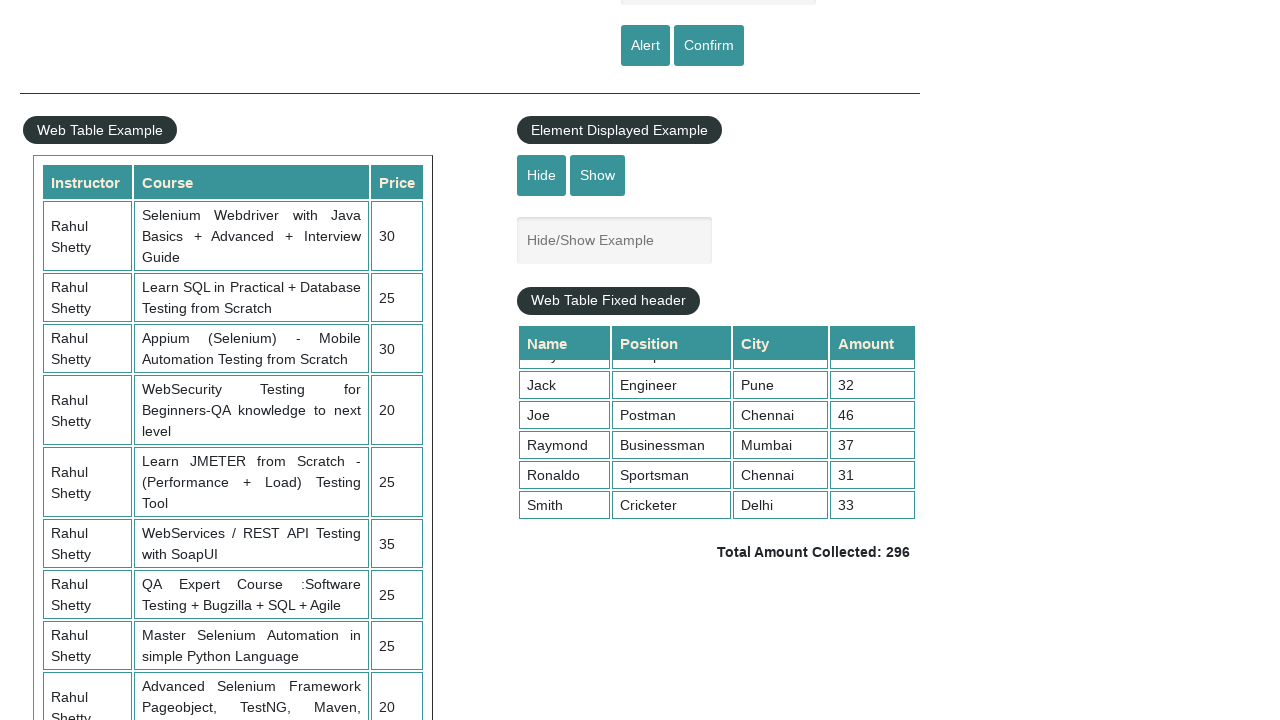

Calculated sum of column values: 296
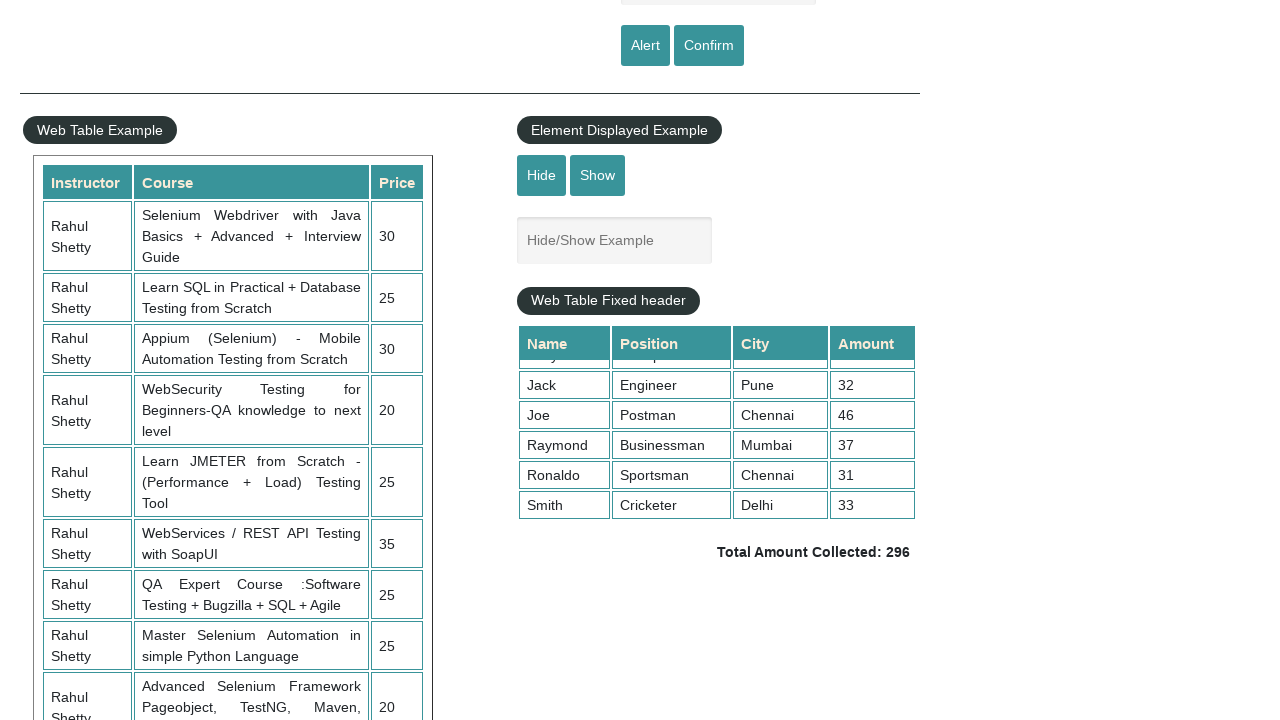

Retrieved displayed total amount text
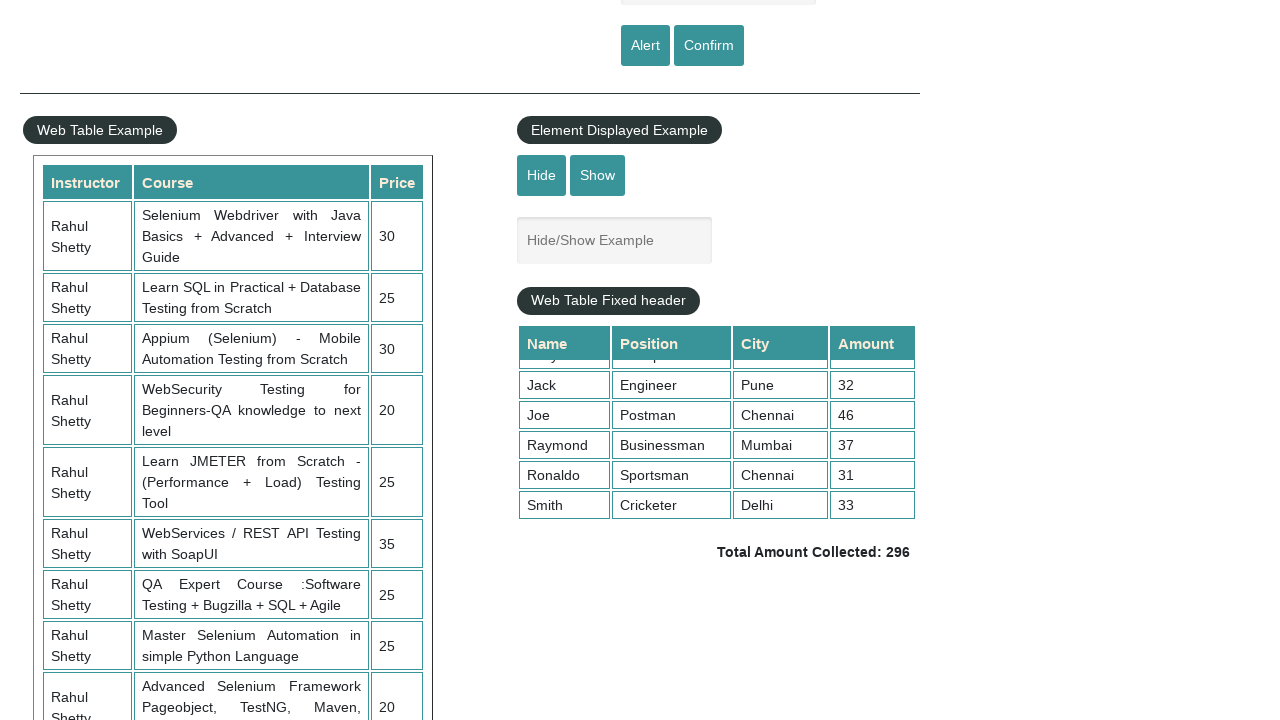

Parsed displayed total amount: 296
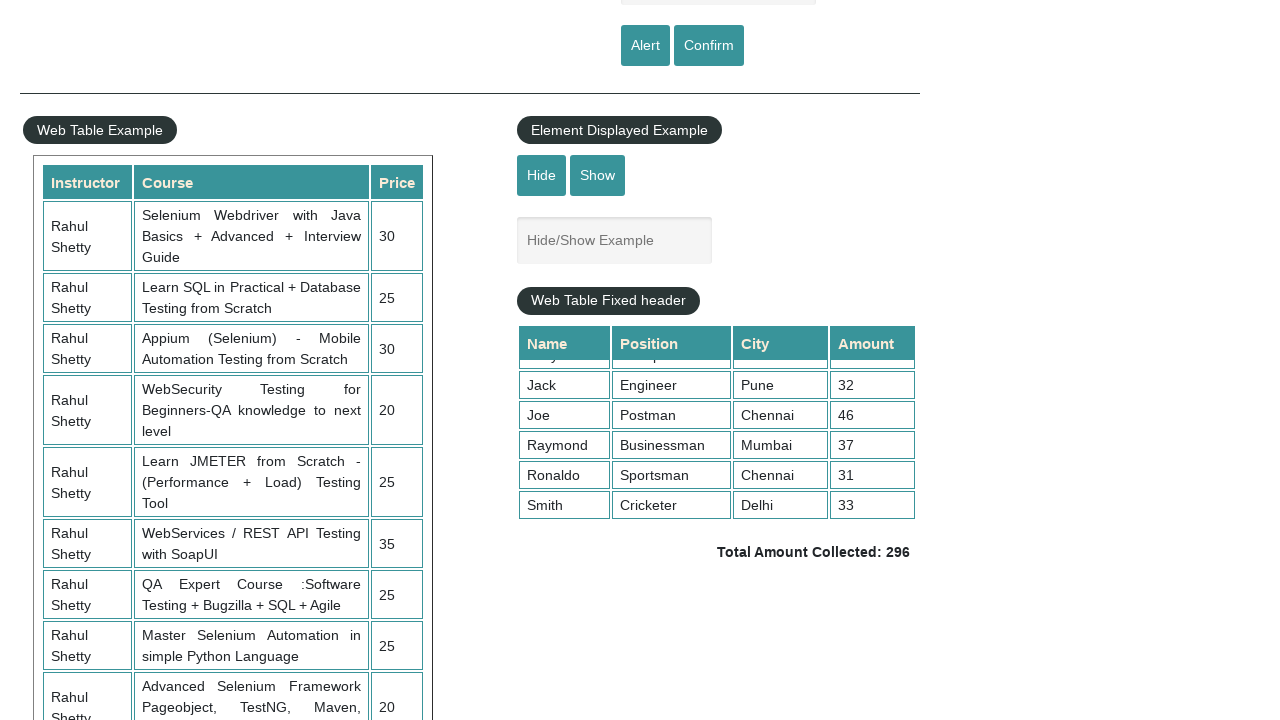

Assertion passed: calculated sum 296 matches displayed total 296
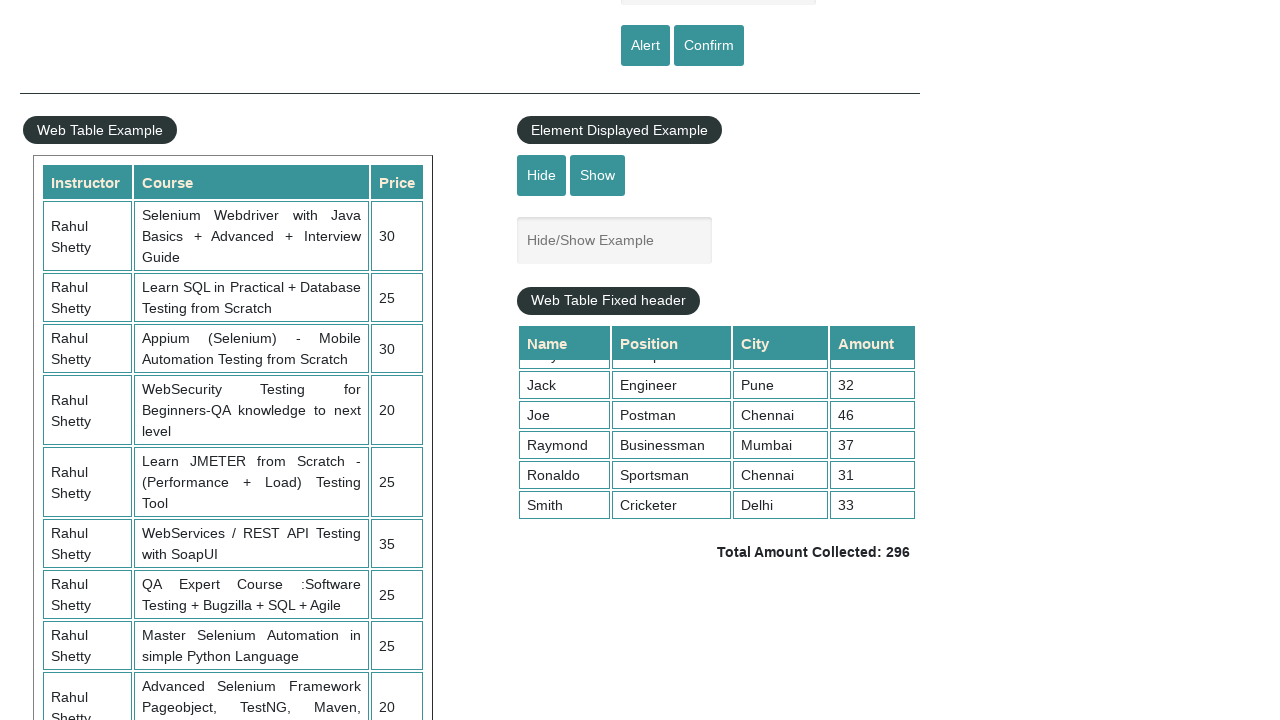

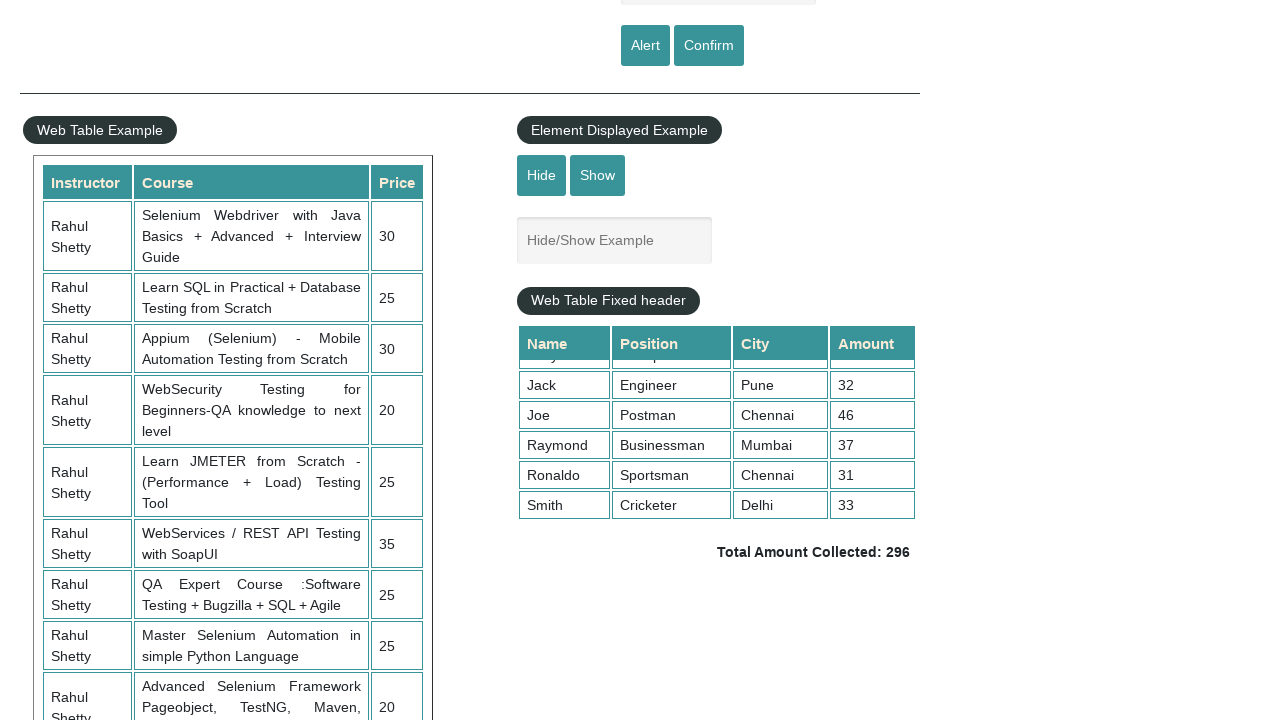